Tests reading values from a table by locating a specific row containing "Bugzilla" and verifying the associated price value.

Starting URL: https://rahulshettyacademy.com/AutomationPractice/

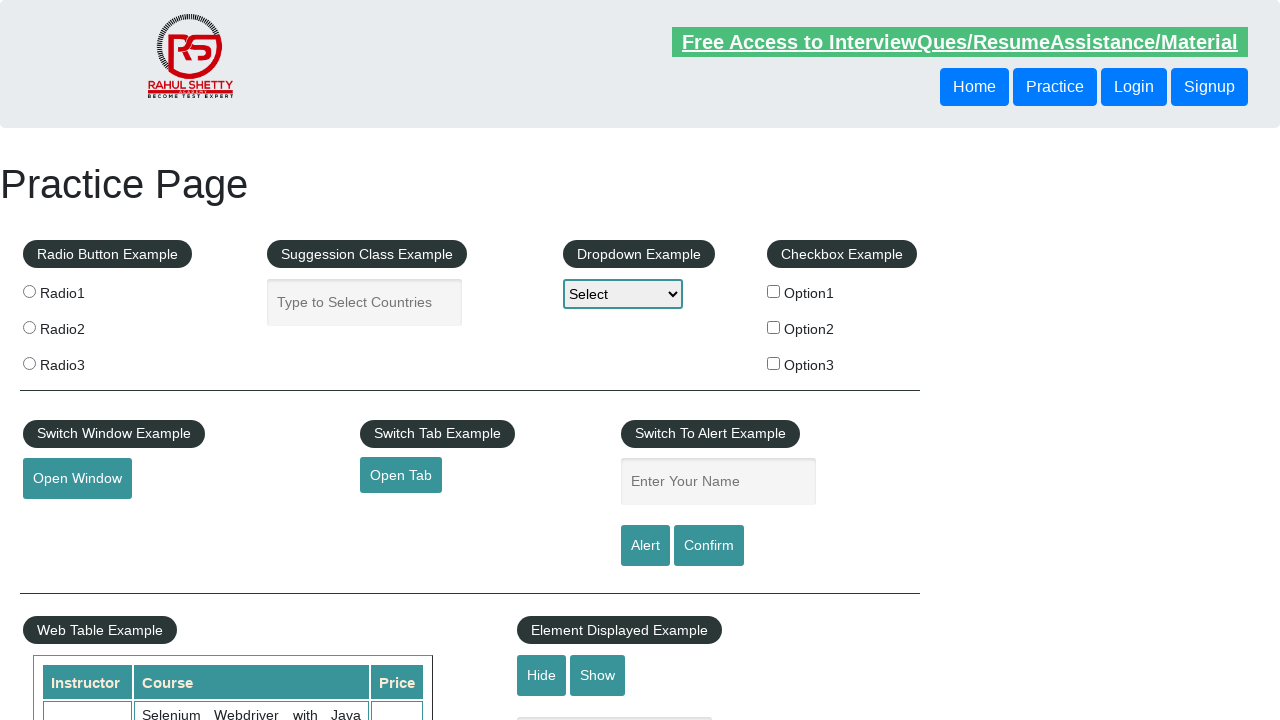

Table loaded - waited for table cells to be present
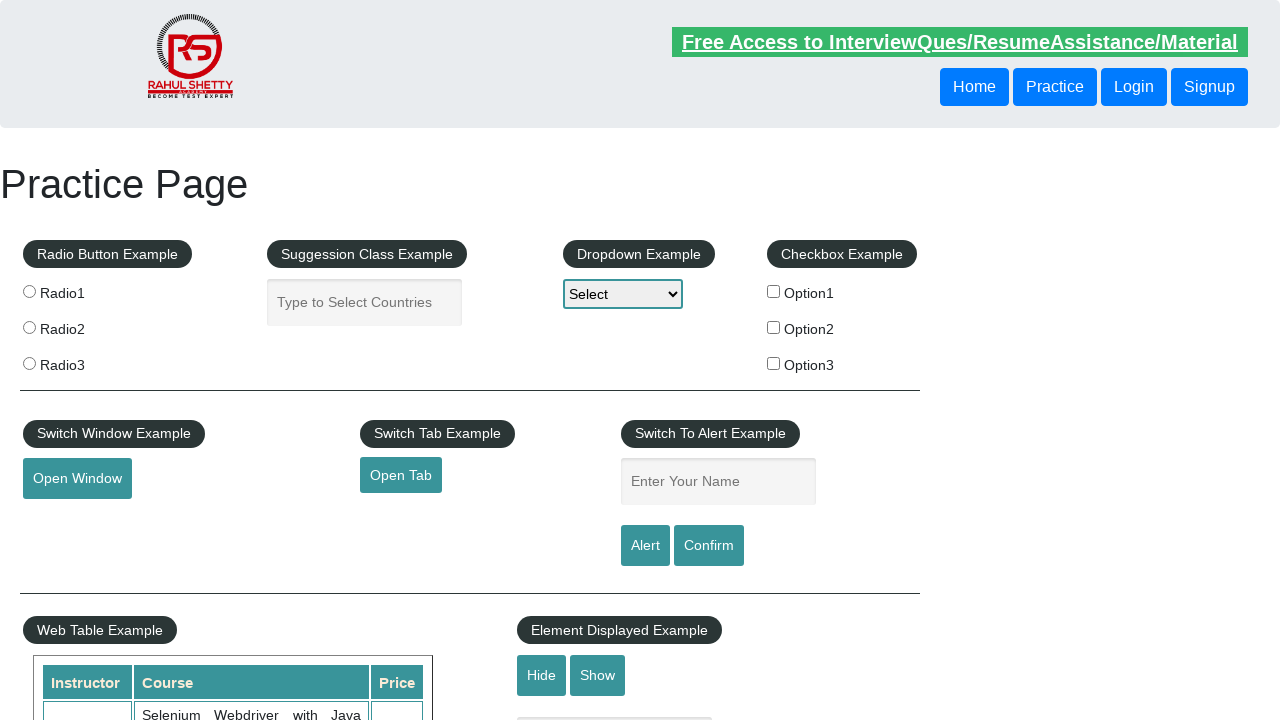

Located Bugzilla cell in table
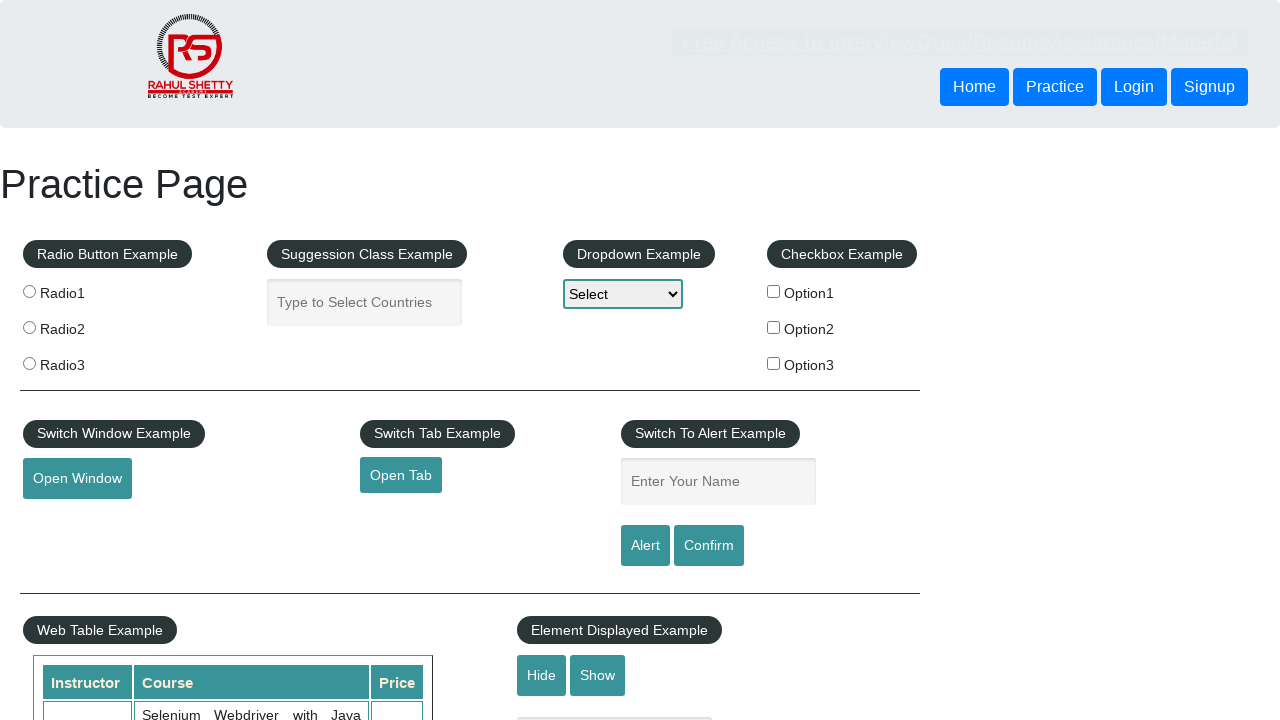

Located price cell following Bugzilla cell
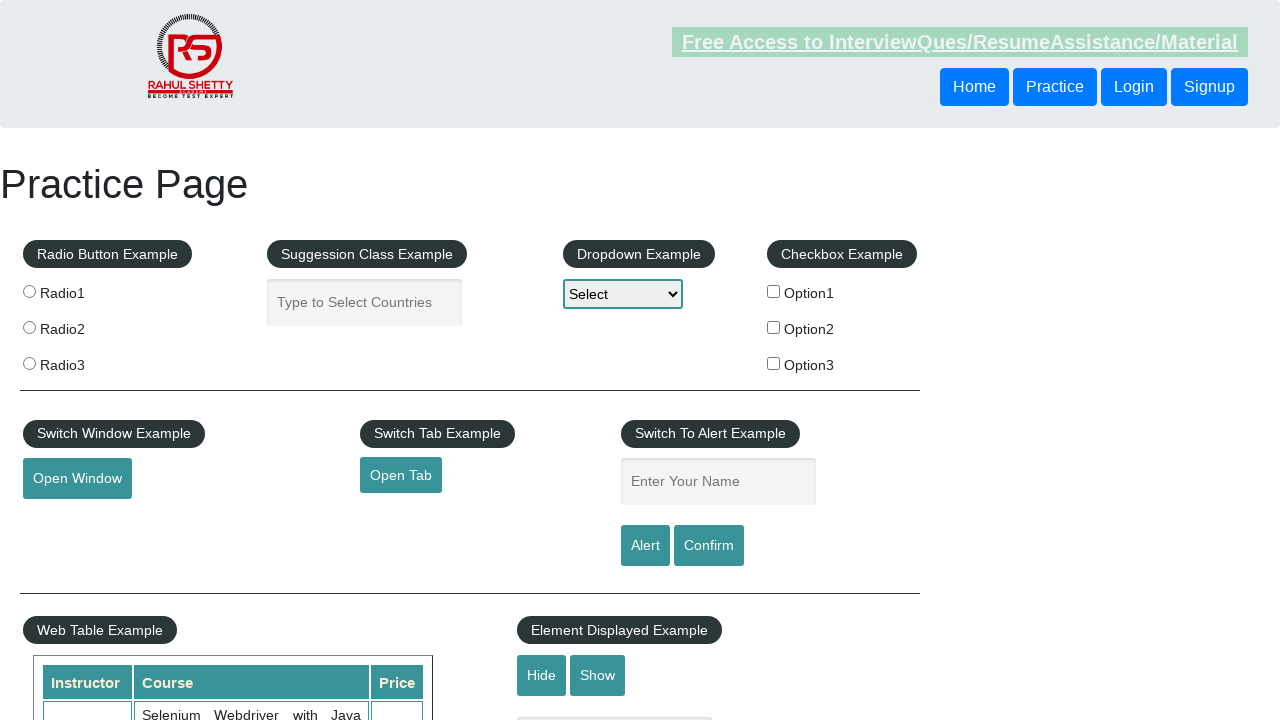

Price cell is ready and visible
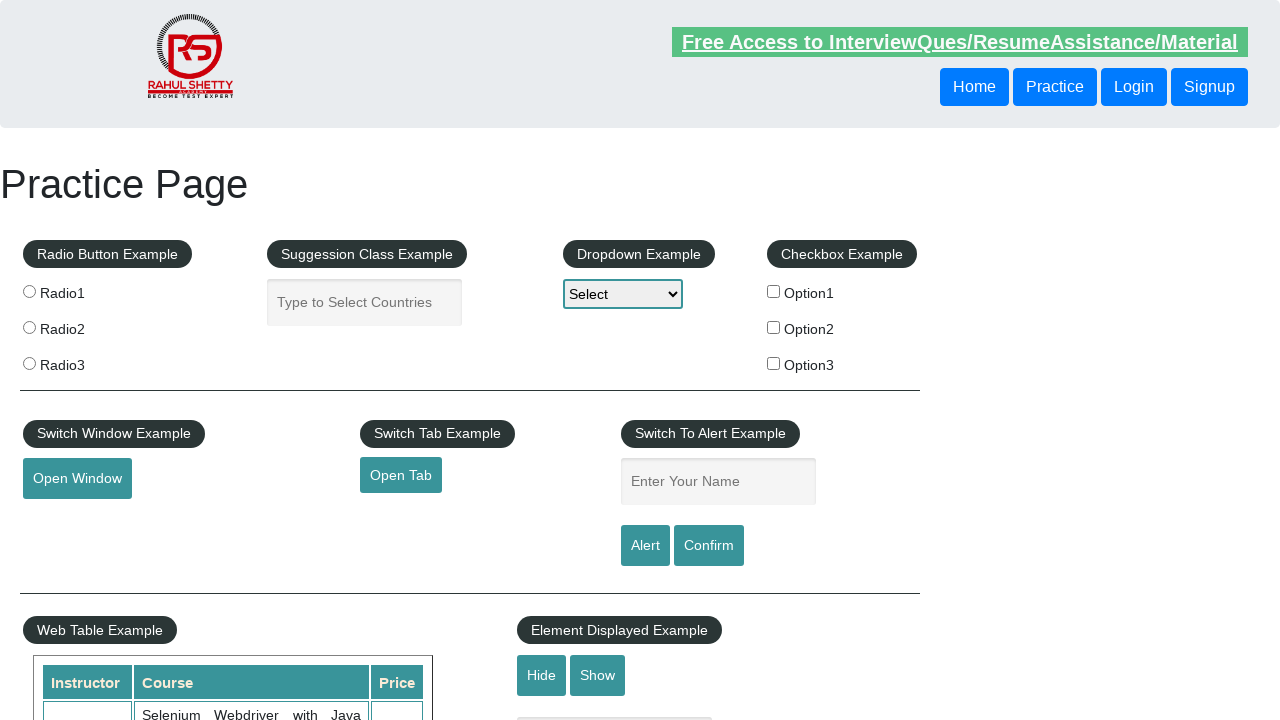

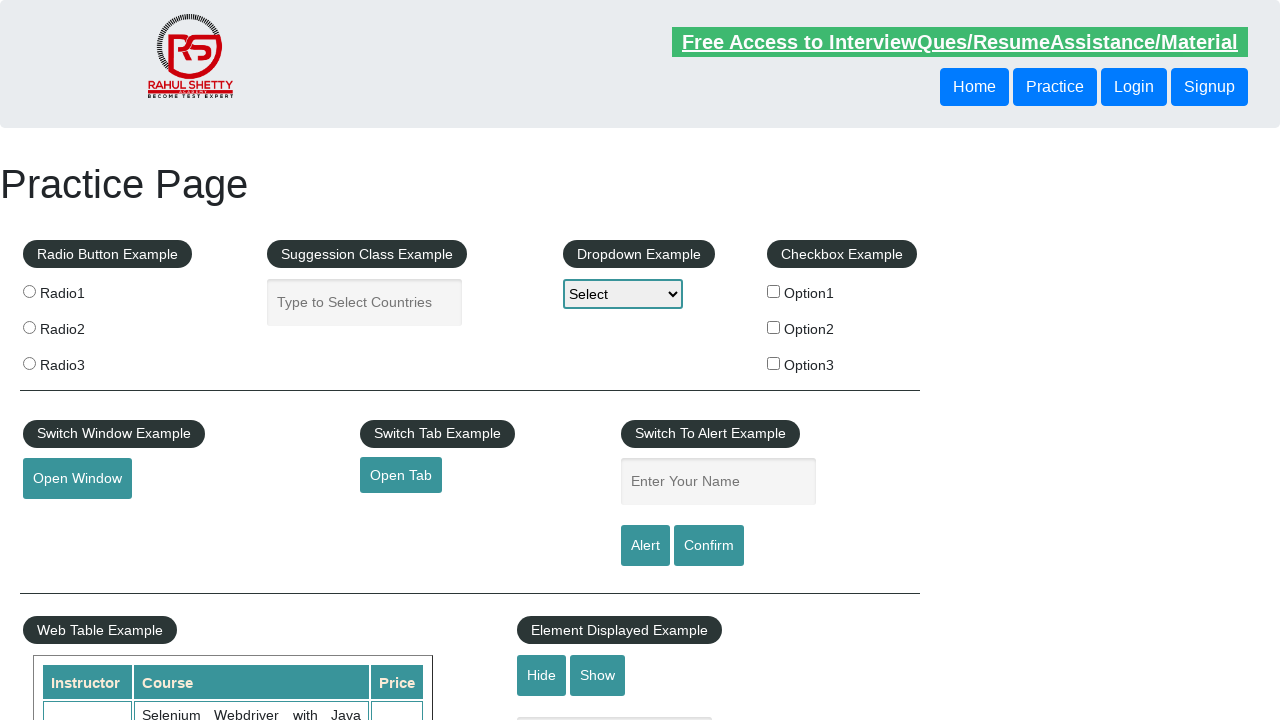